Solves a math problem by reading two numbers from the page, calculating their sum, and selecting the result from a dropdown menu

Starting URL: https://suninjuly.github.io/selects1.html

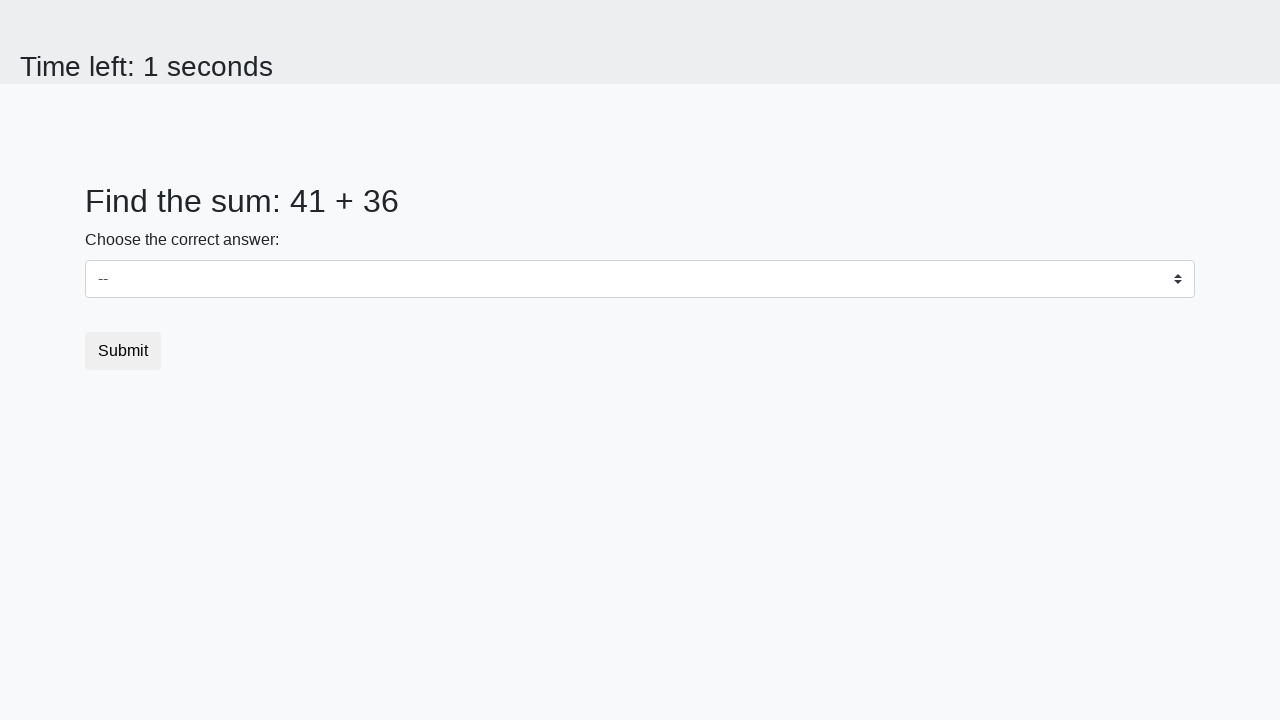

Located first number element (#num1)
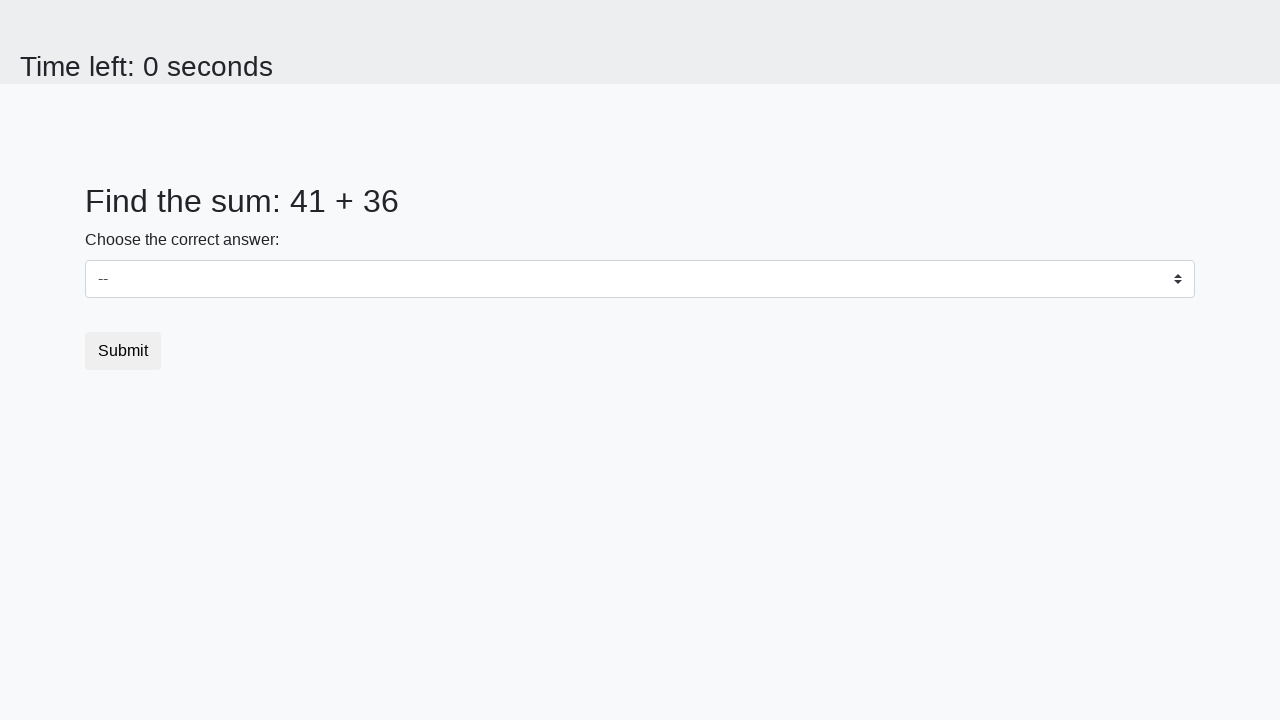

Located second number element (#num2)
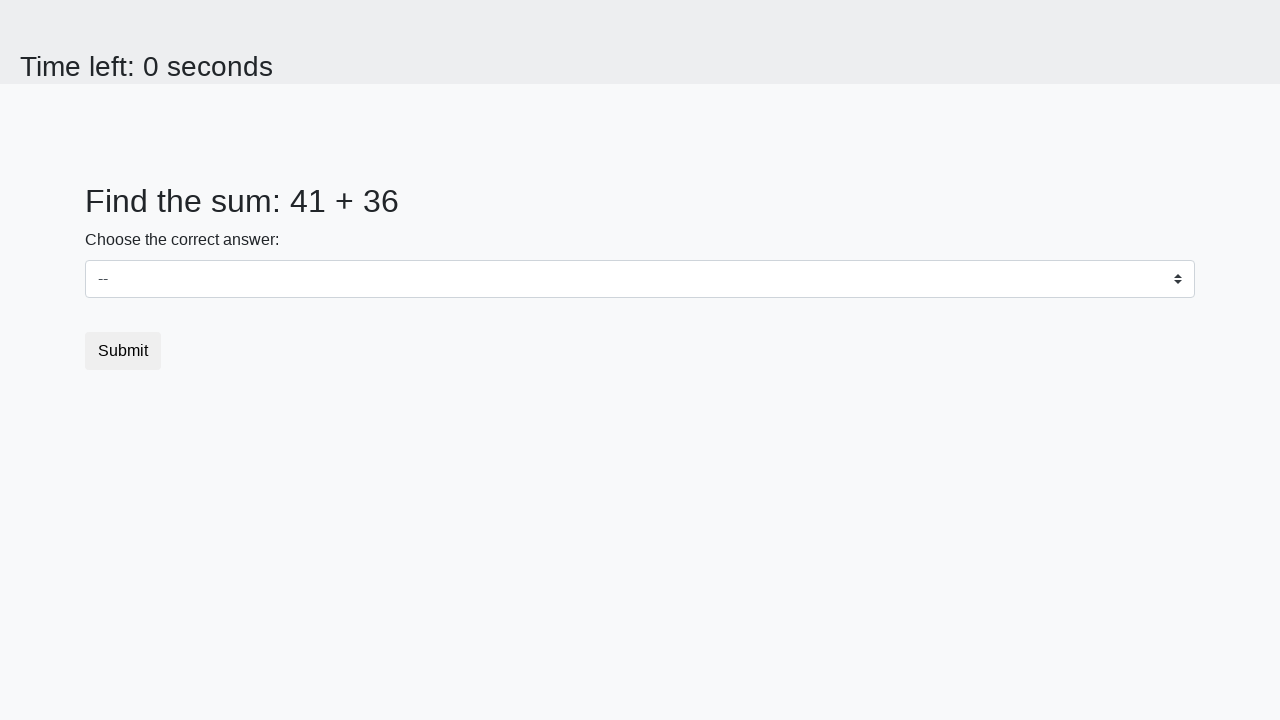

Read first number from page: 41
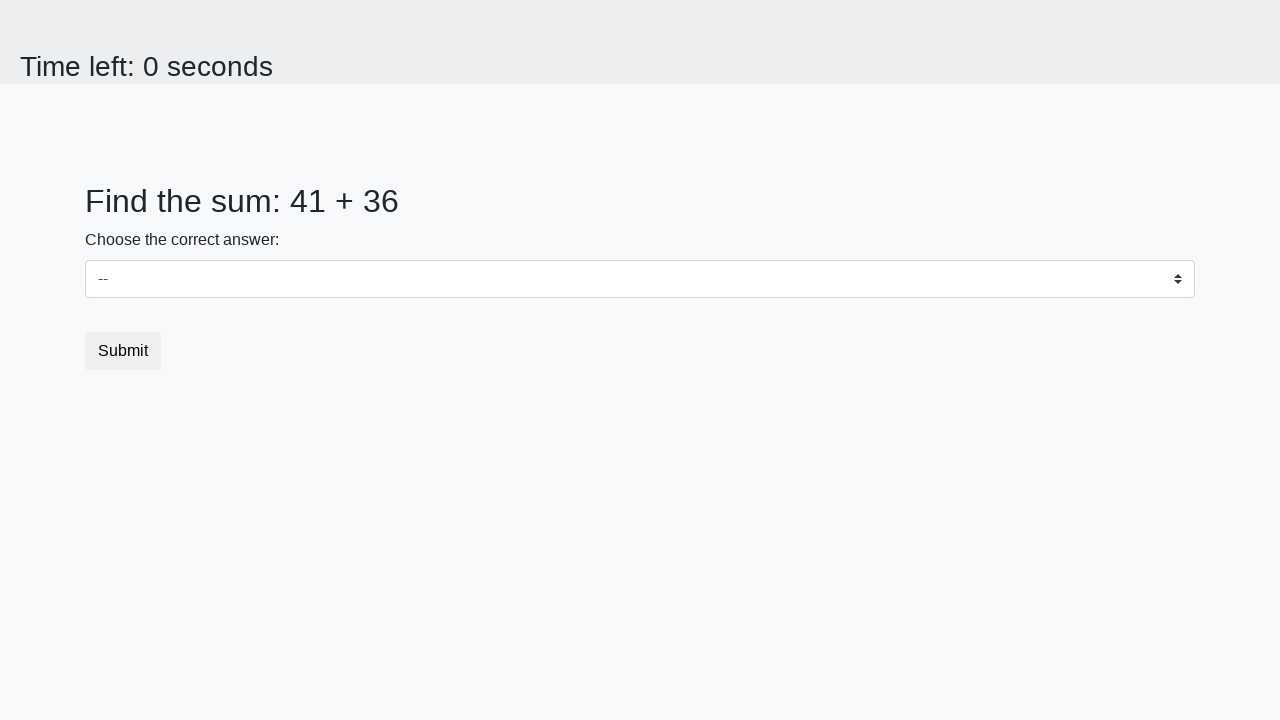

Read second number from page: 36
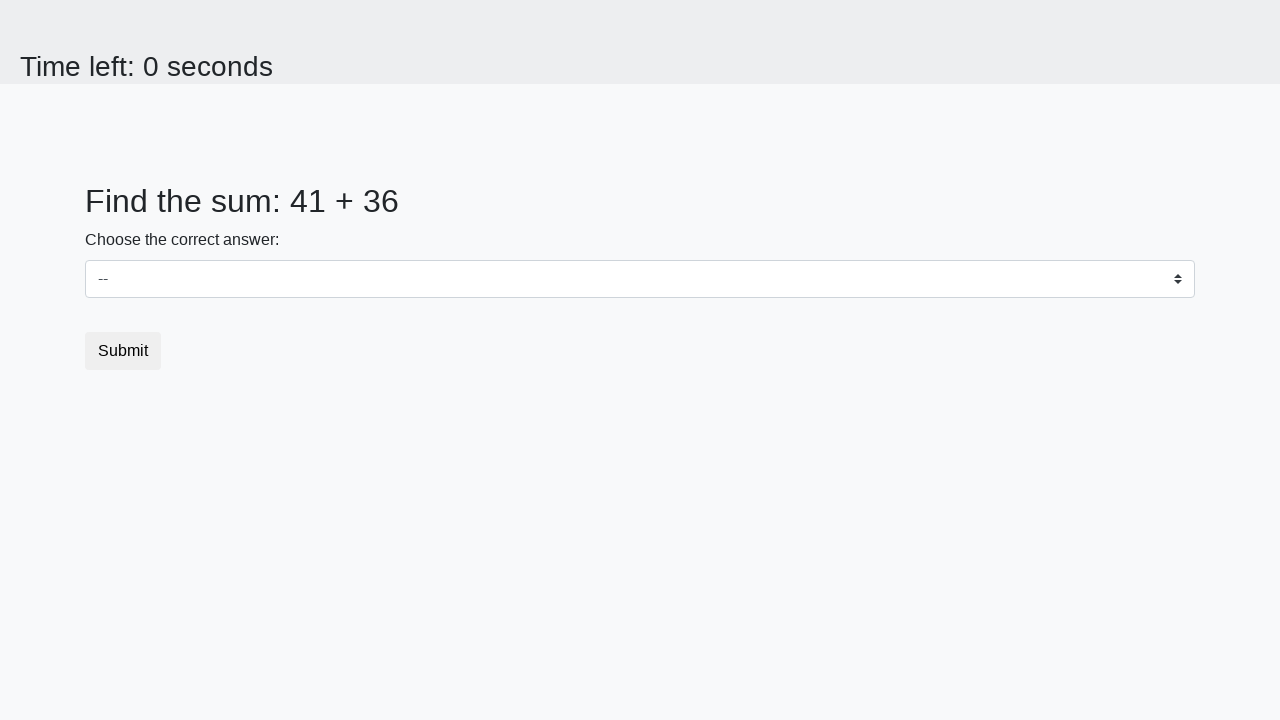

Calculated sum: 41 + 36 = 77
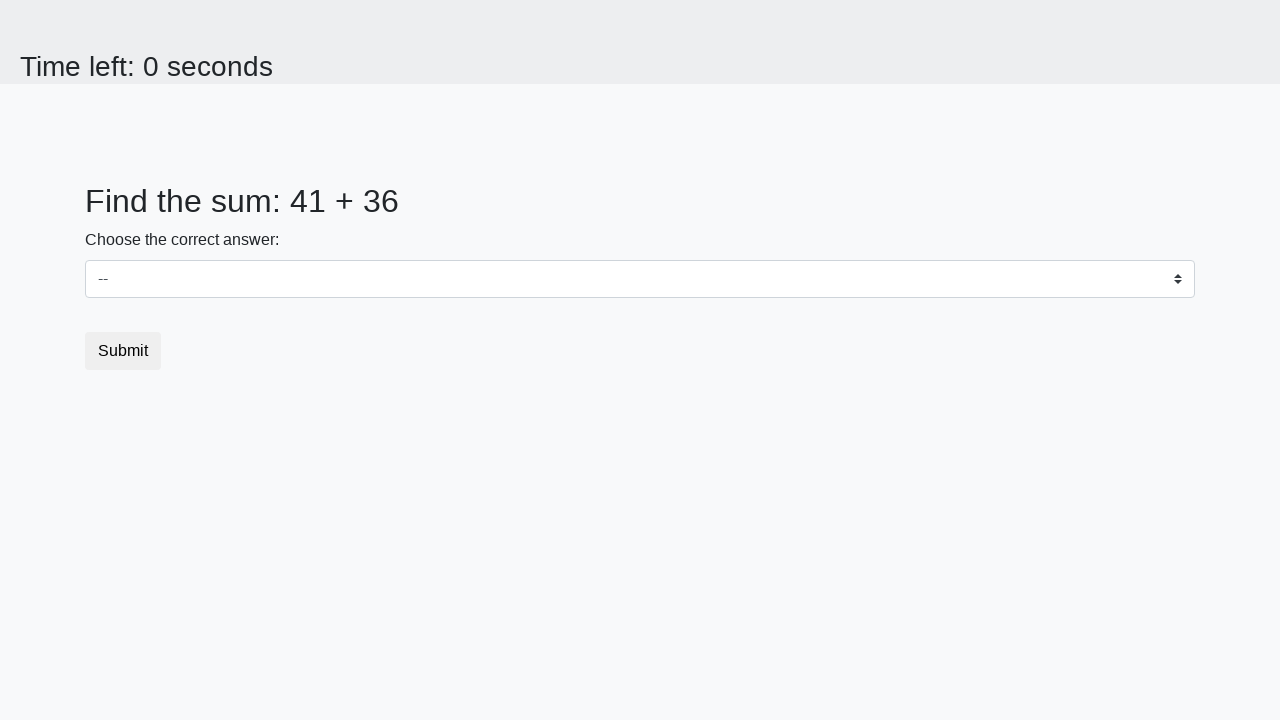

Selected value '77' from dropdown menu on select
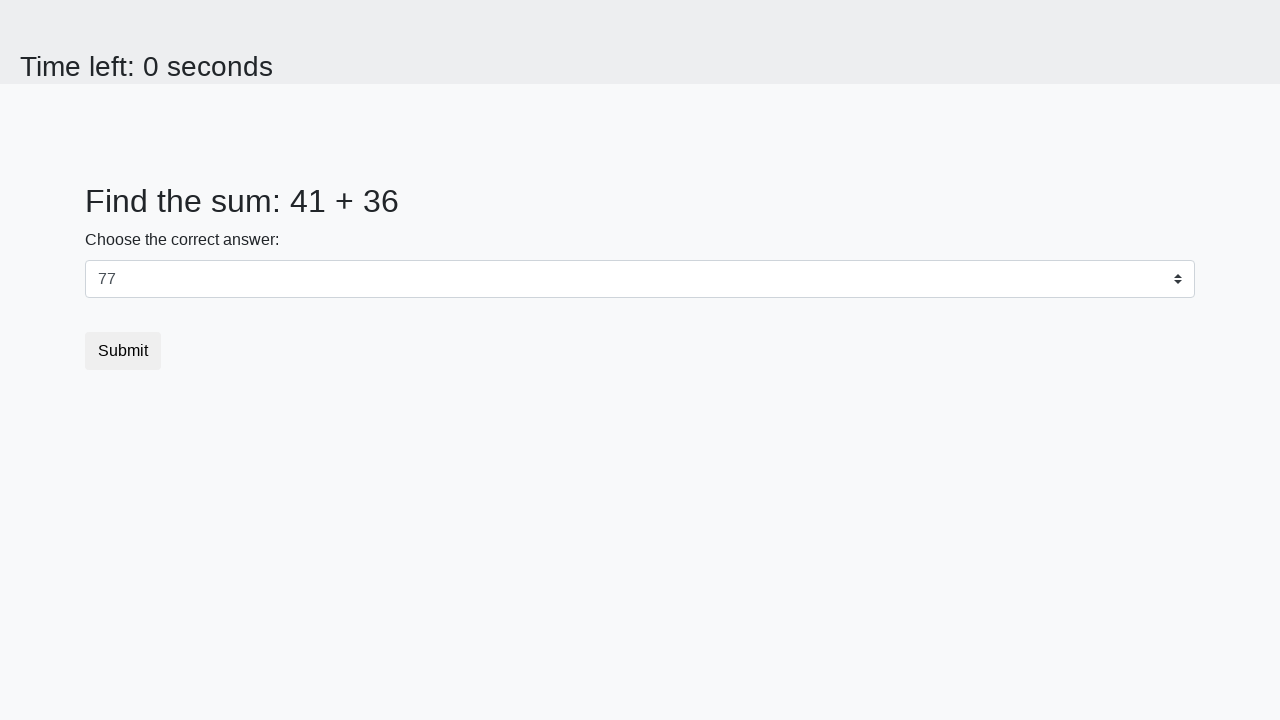

Clicked submit button to submit the answer at (123, 351) on .btn-default
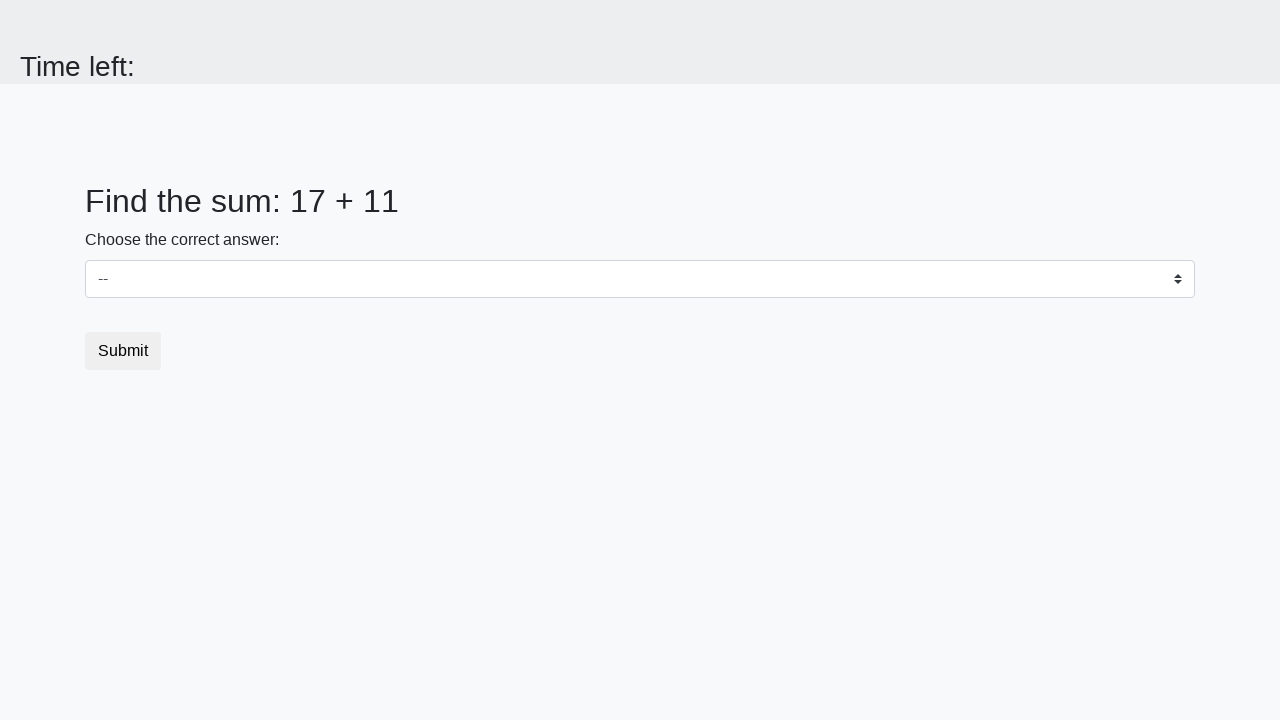

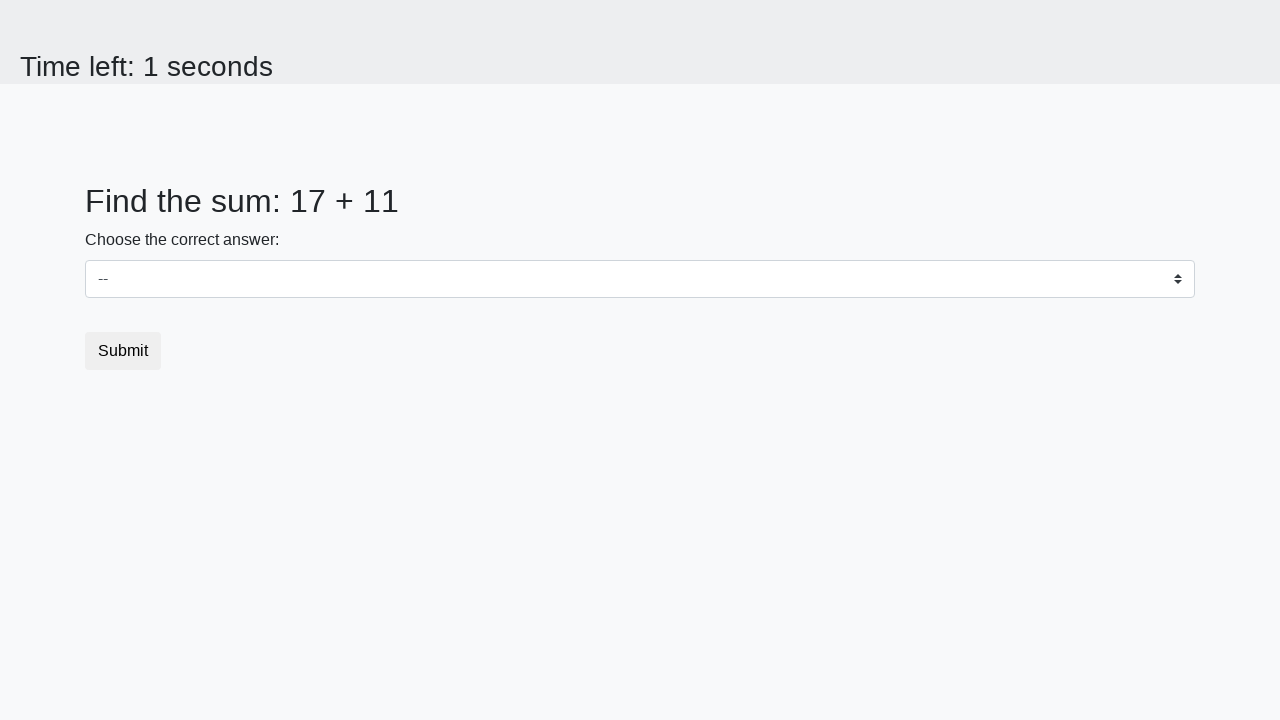